Tests hover functionality by moving mouse over an element to display a tooltip

Starting URL: https://demoqa.com/tool-tips

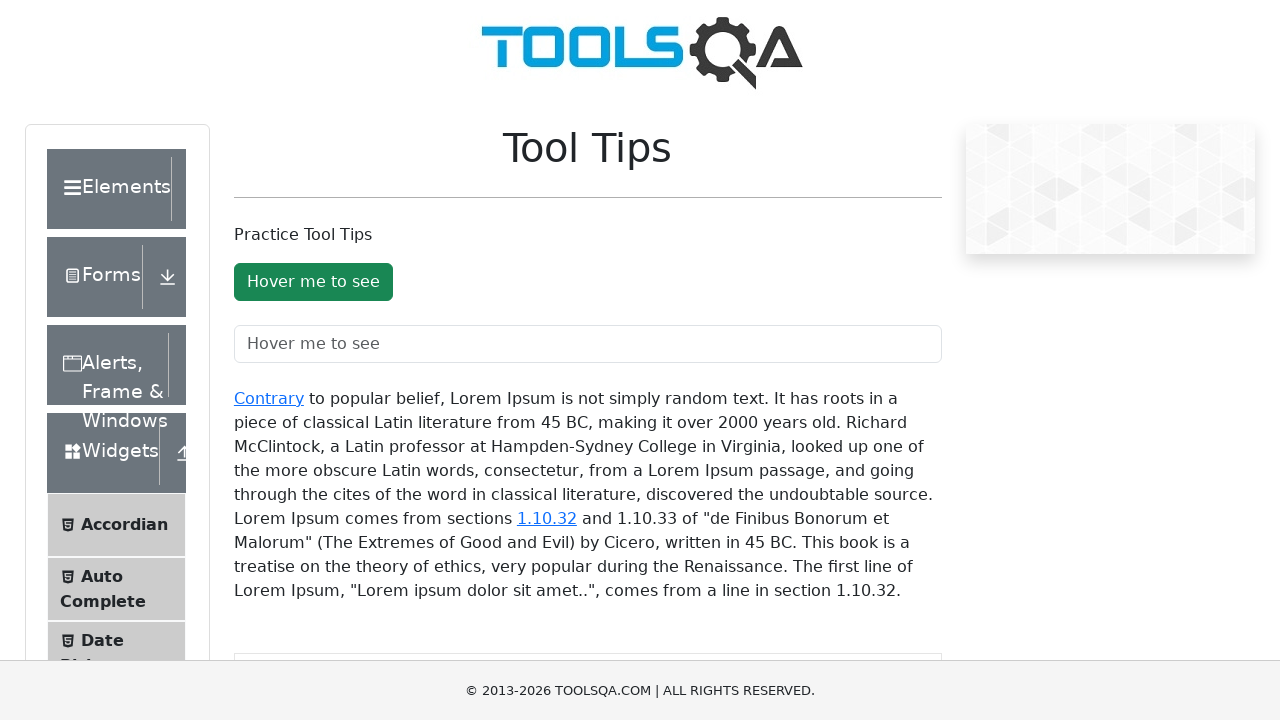

Hovered over the button element to trigger tooltip at (313, 282) on #toolTipButton
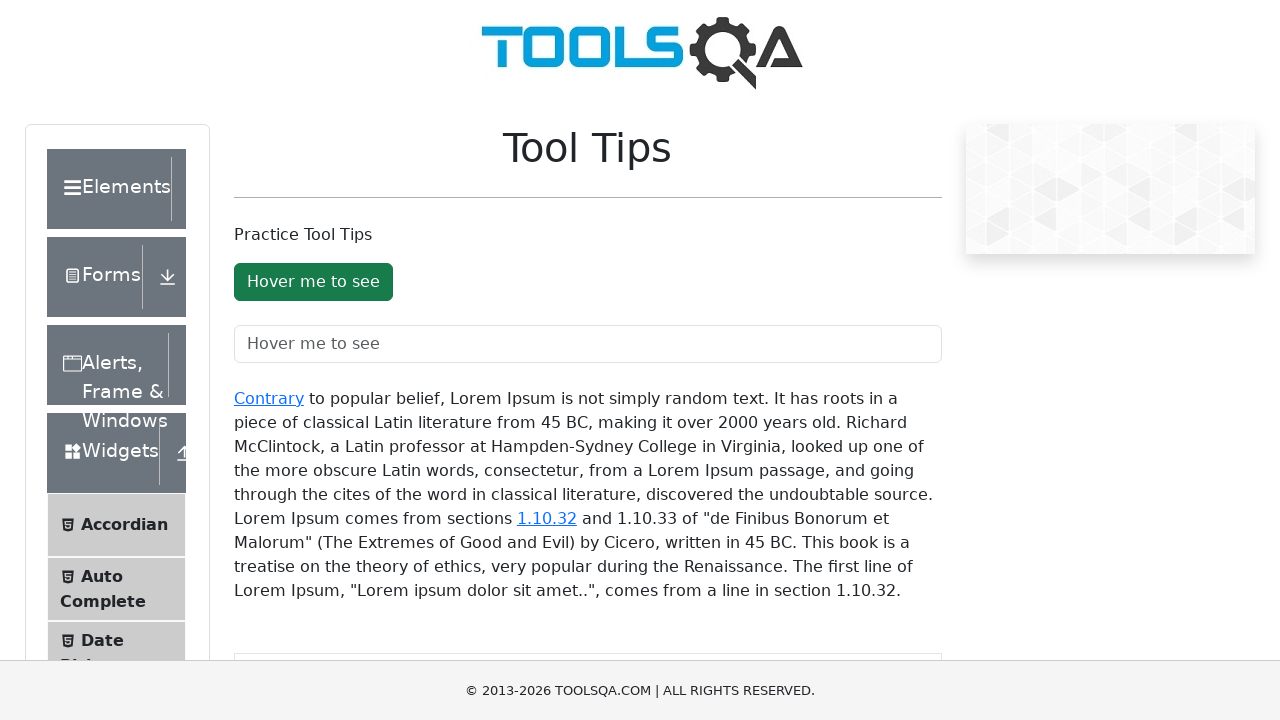

Tooltip appeared and became visible
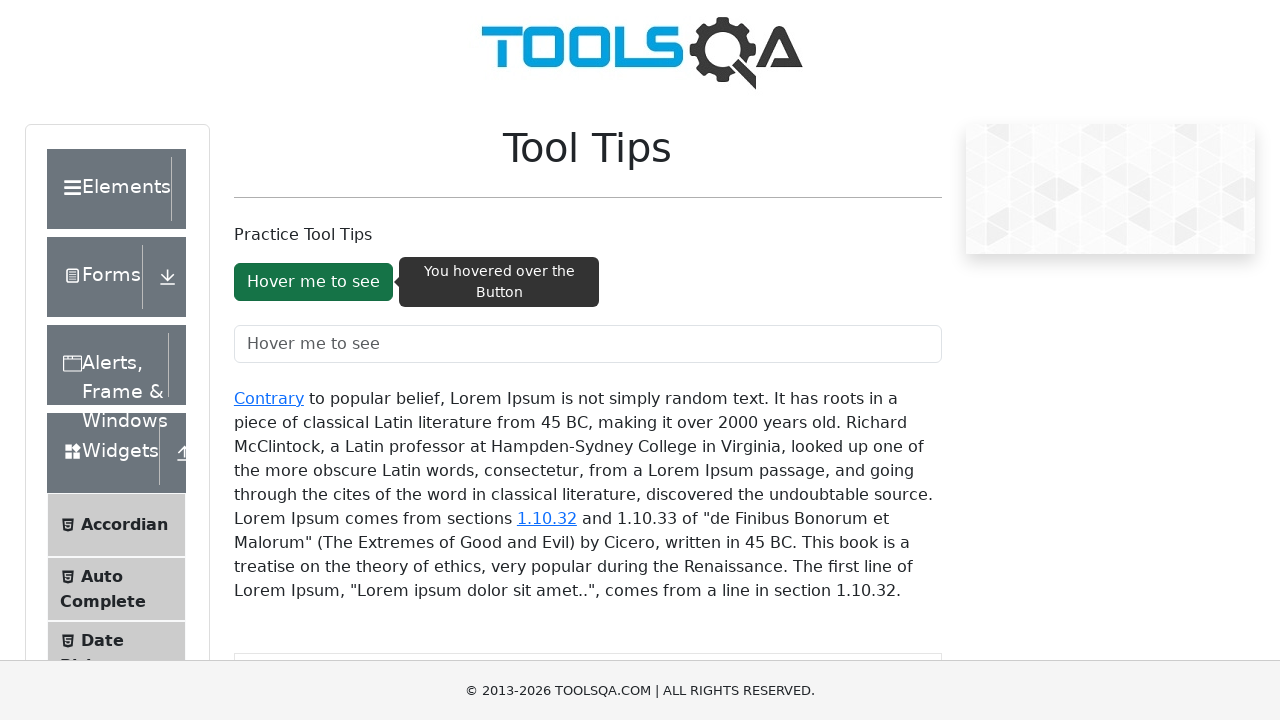

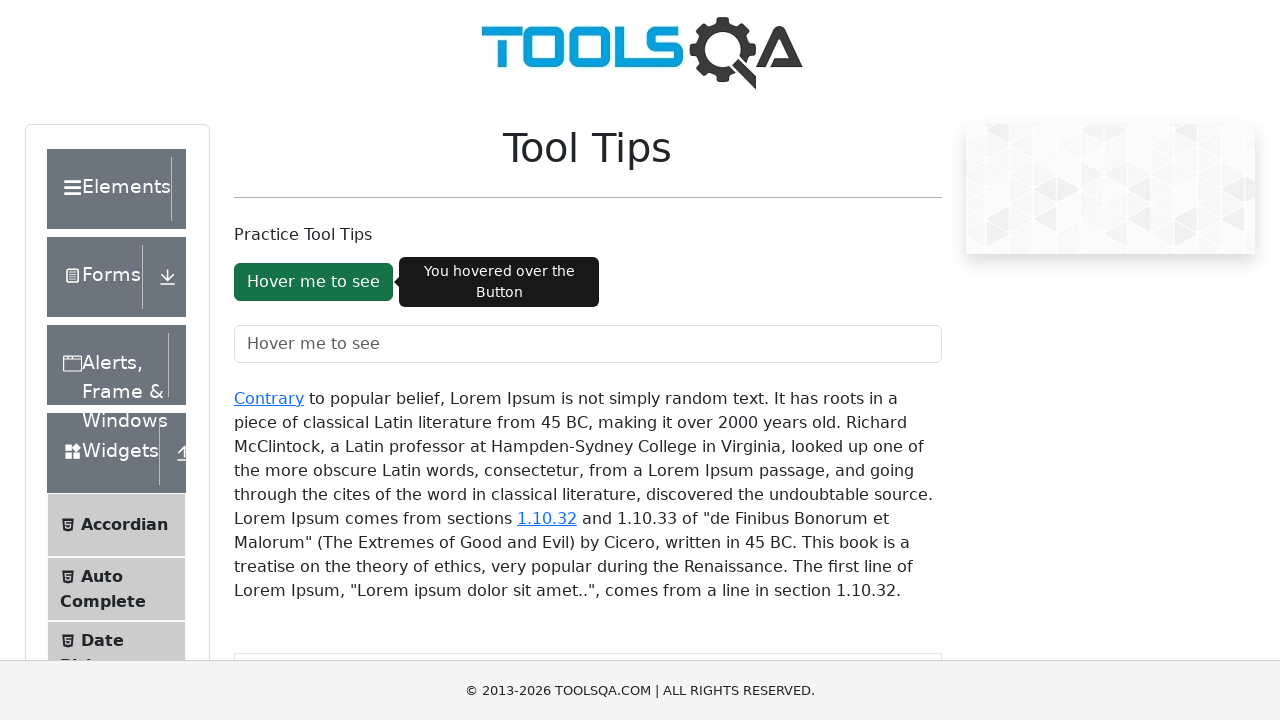